Navigates to a web tables demo page and maximizes the browser window

Starting URL: https://demoqa.com/webtables

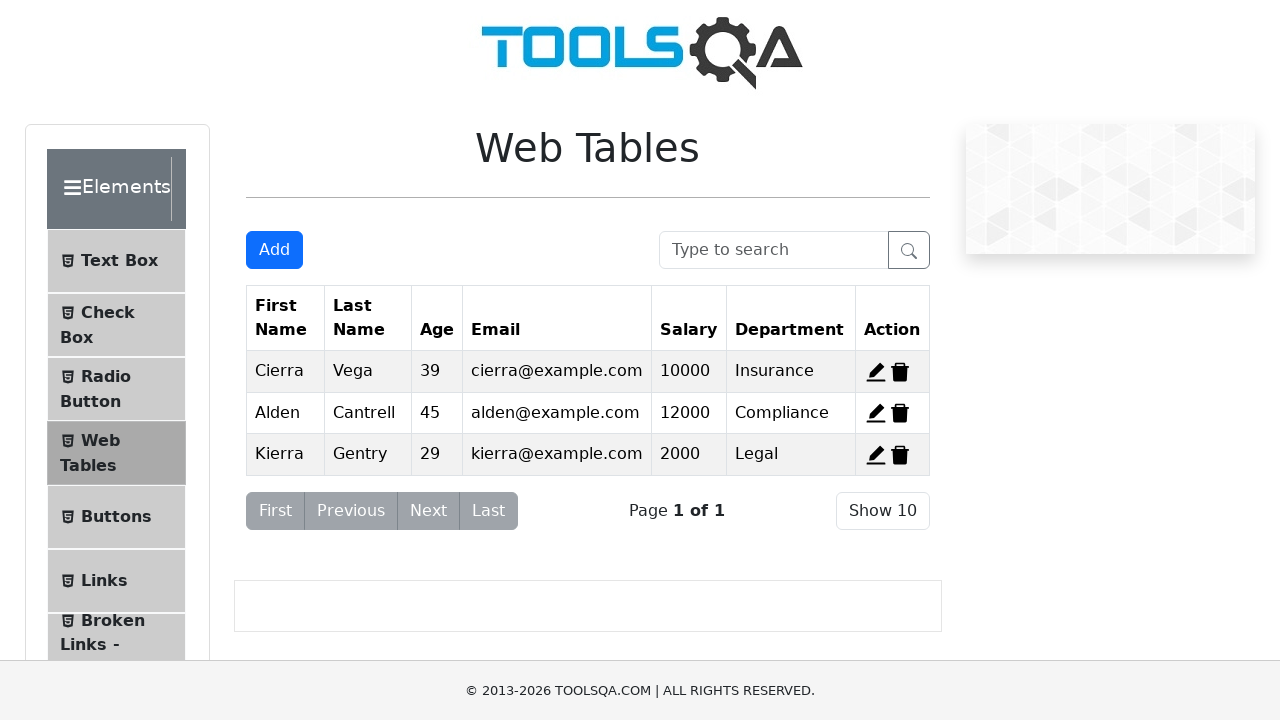

Navigated to Web Tables demo page at https://demoqa.com/webtables
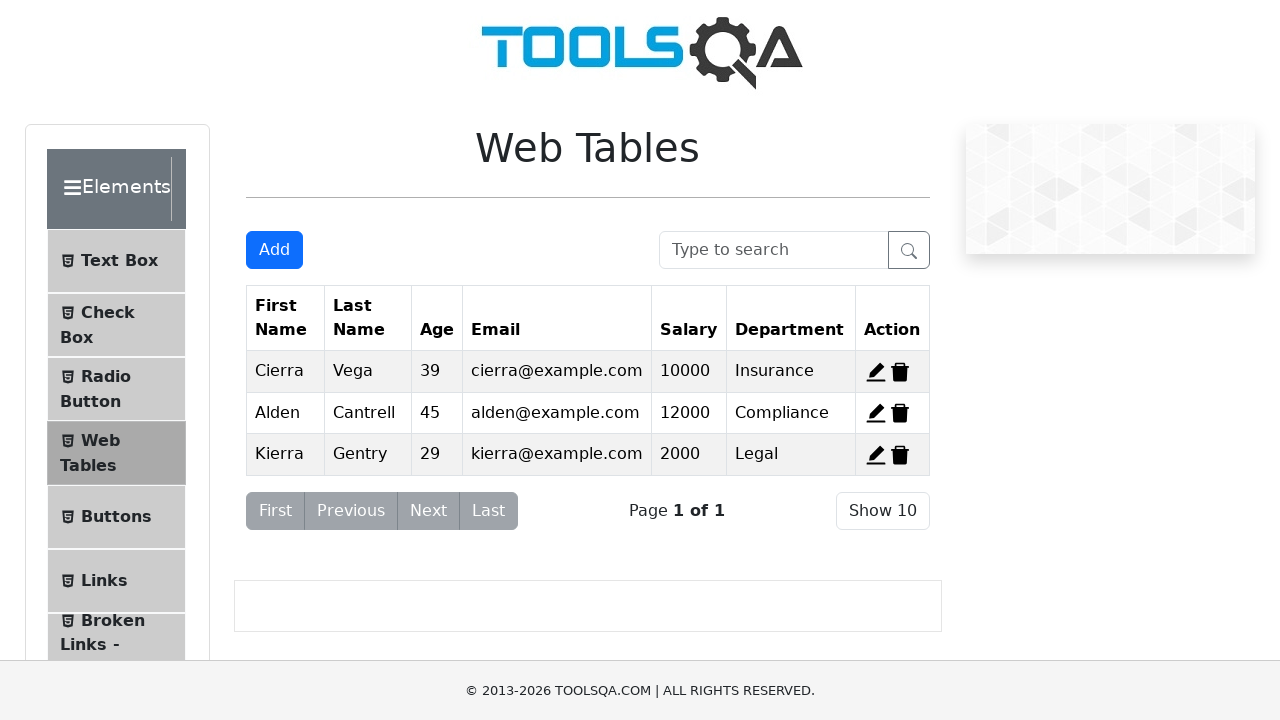

Maximized browser window to 1920x1080
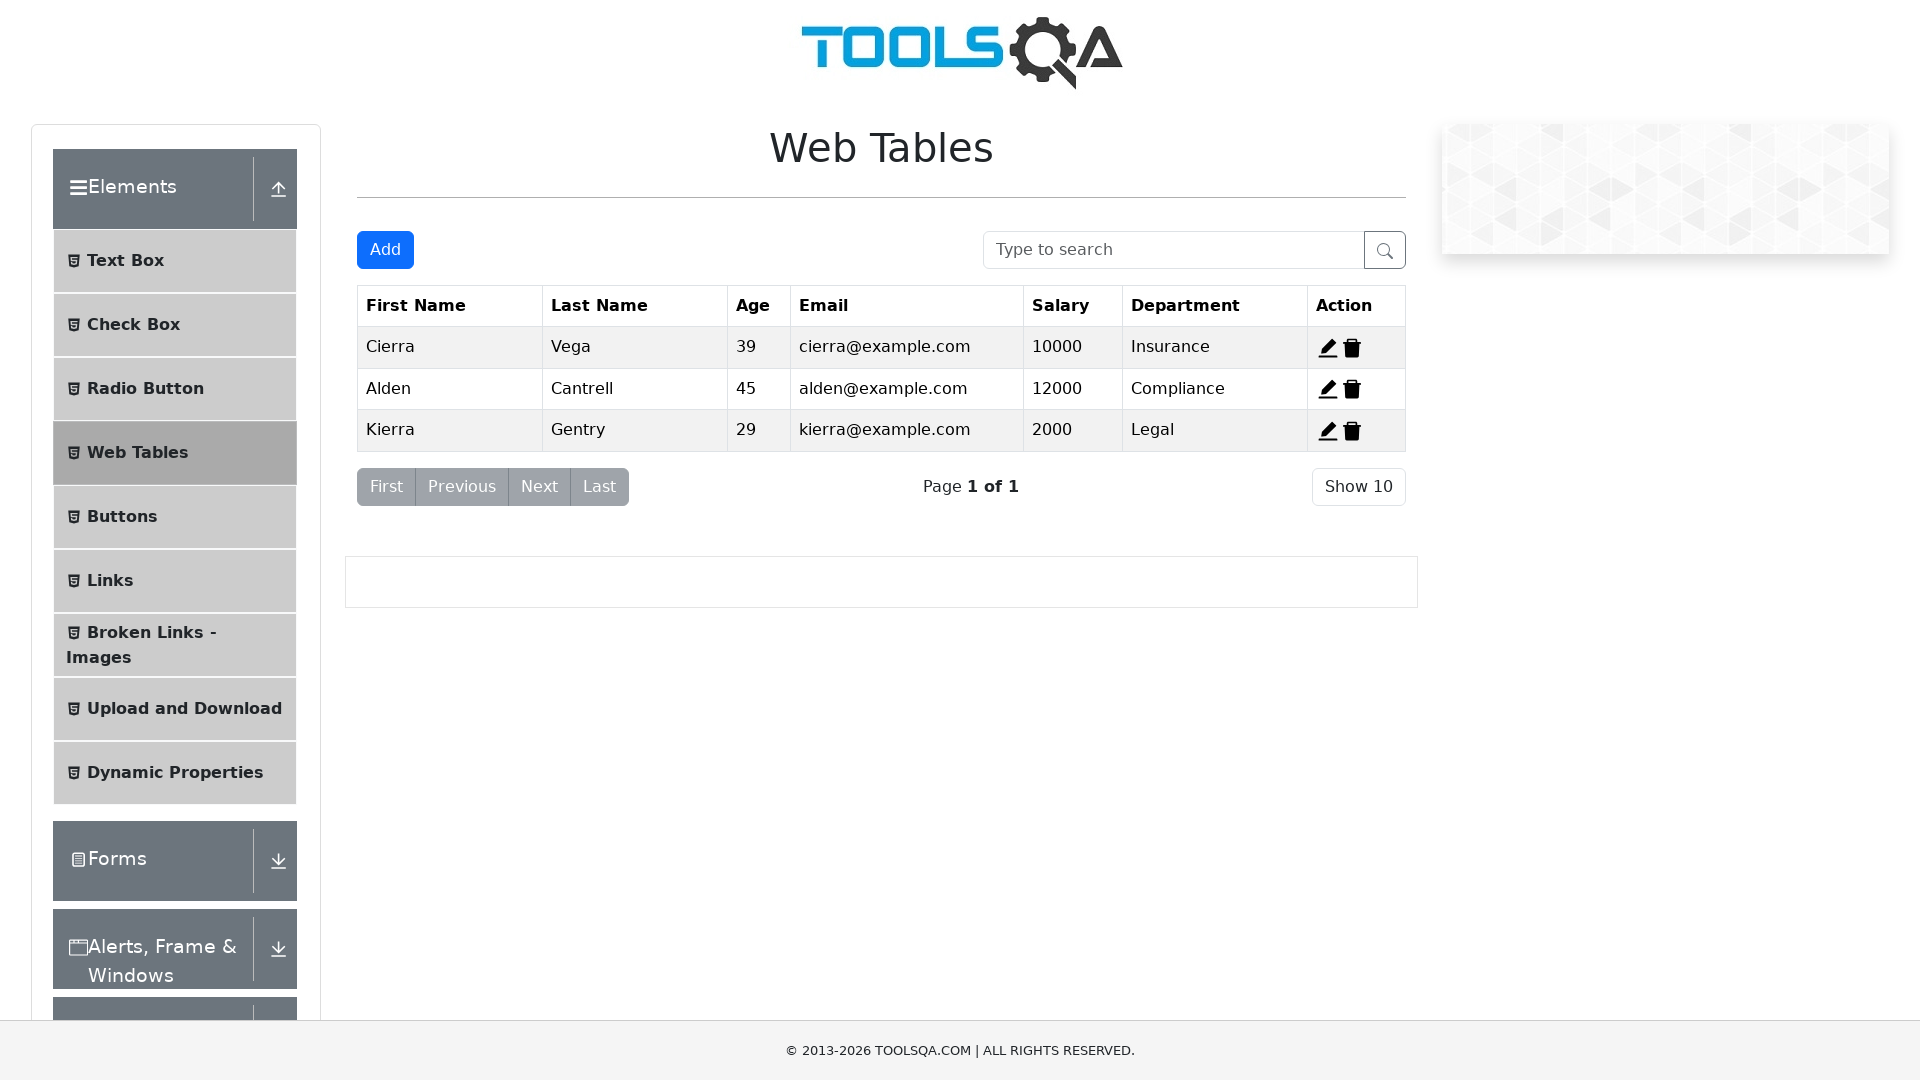

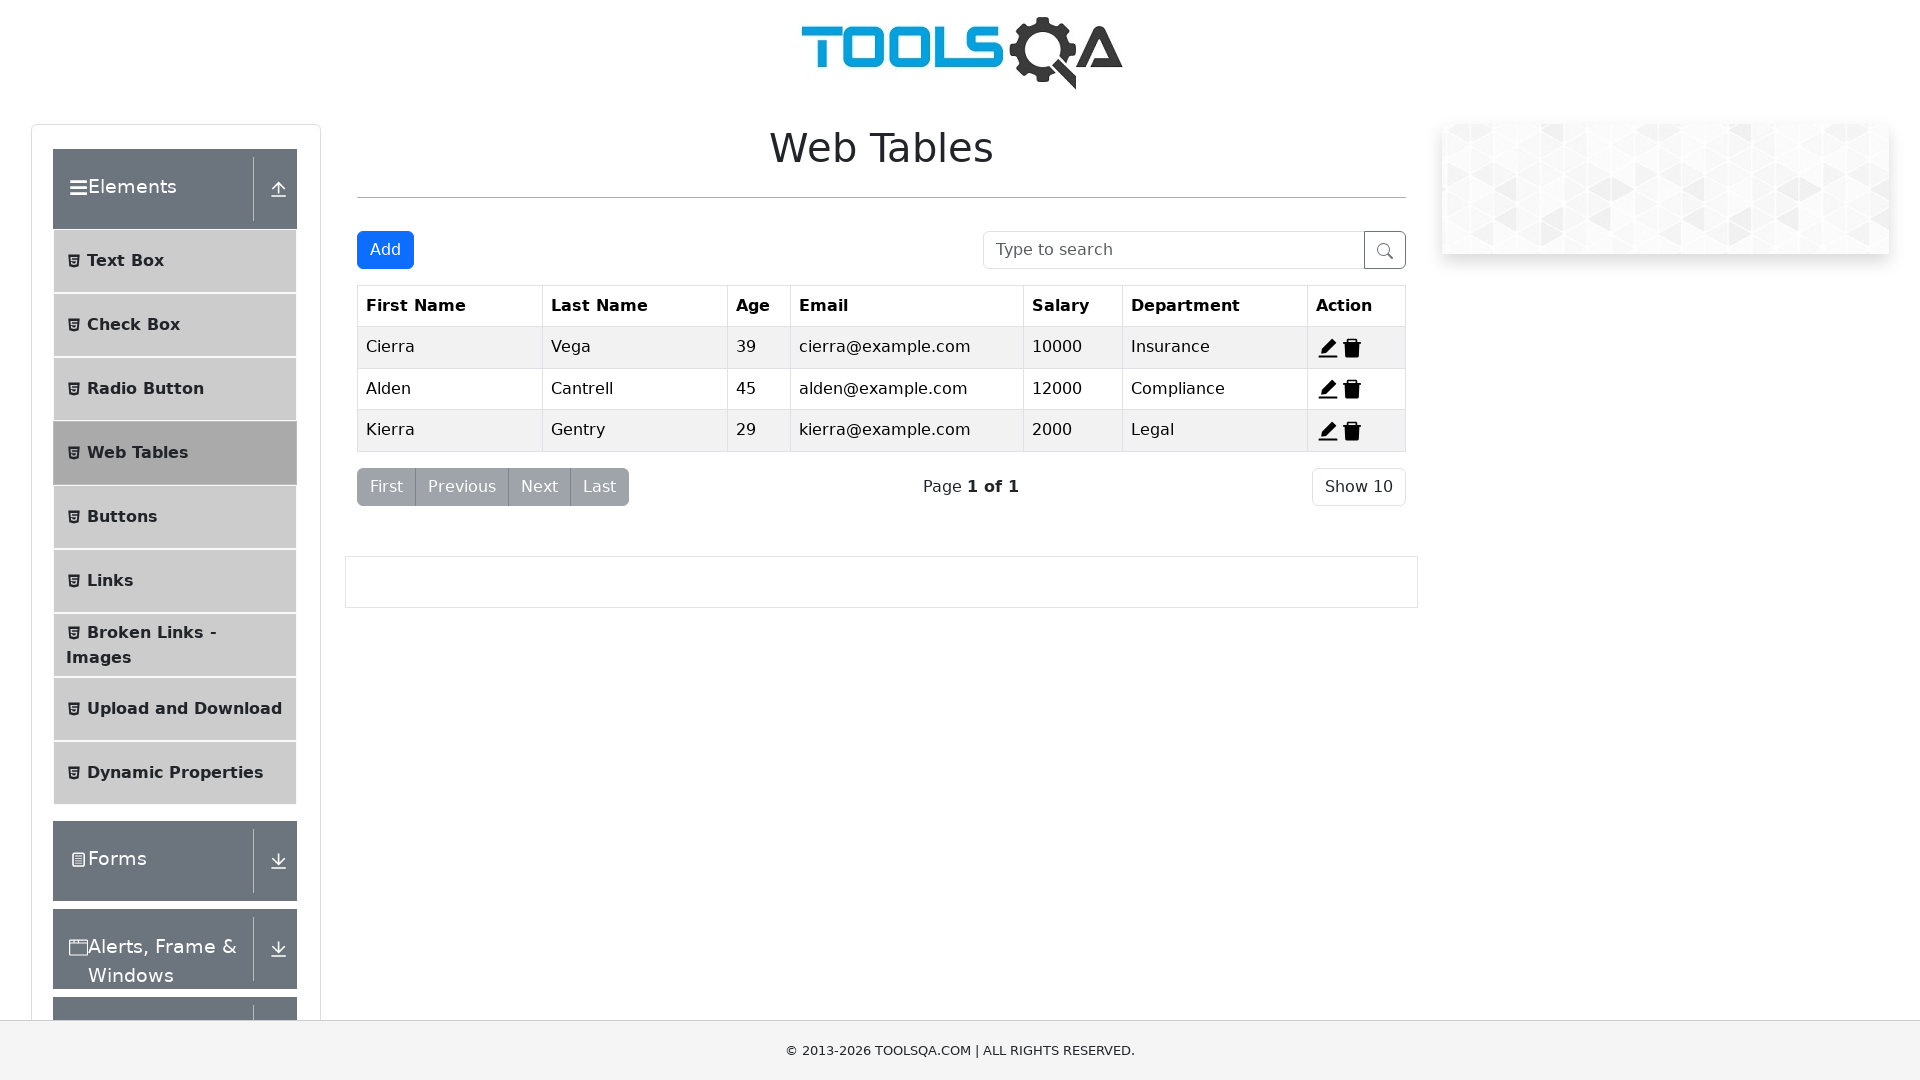